Verifies that the search input has the correct placeholder text for vegetables and fruits

Starting URL: https://rahulshettyacademy.com/seleniumPractise/#/

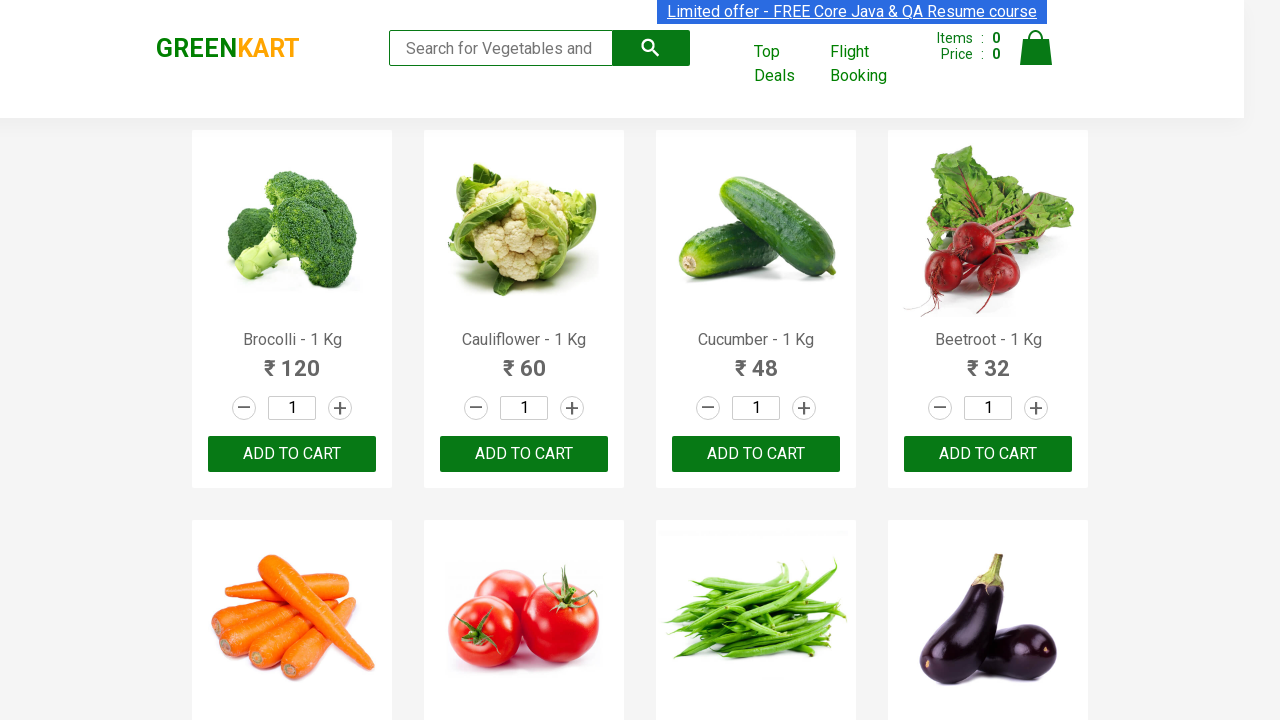

Waited for search input with placeholder 'Search for Vegetables and Fruits' to be visible
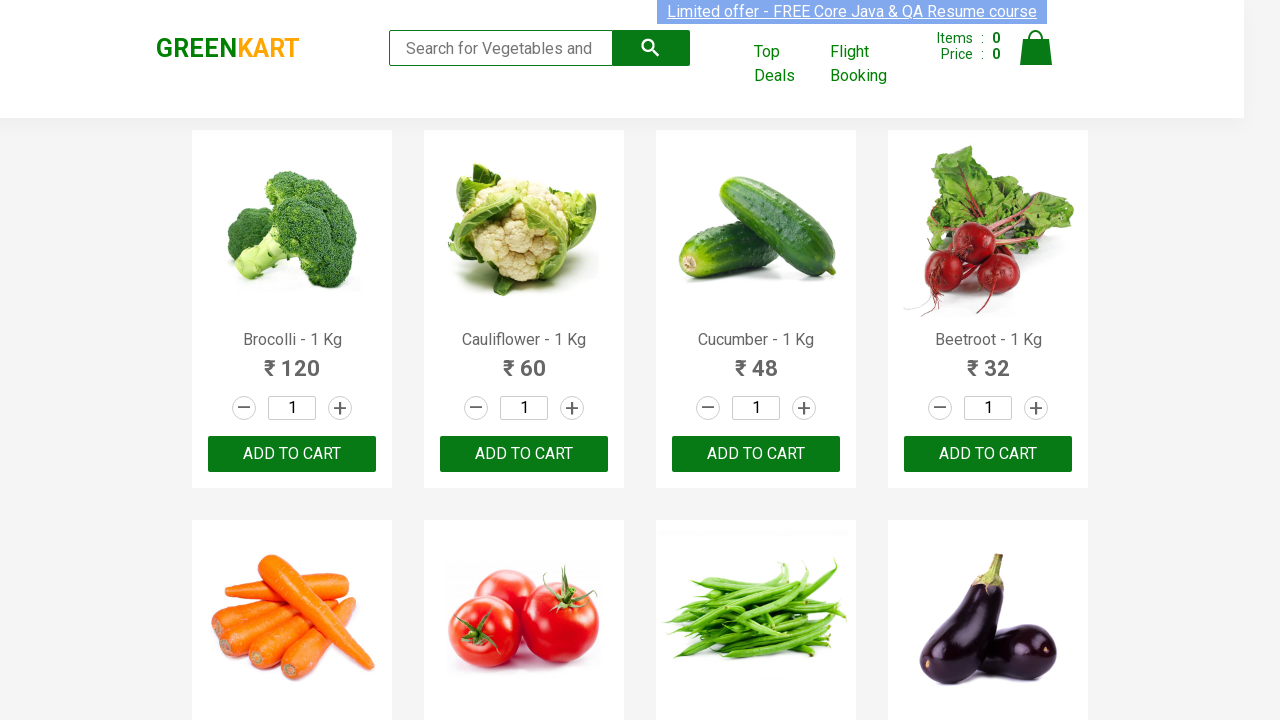

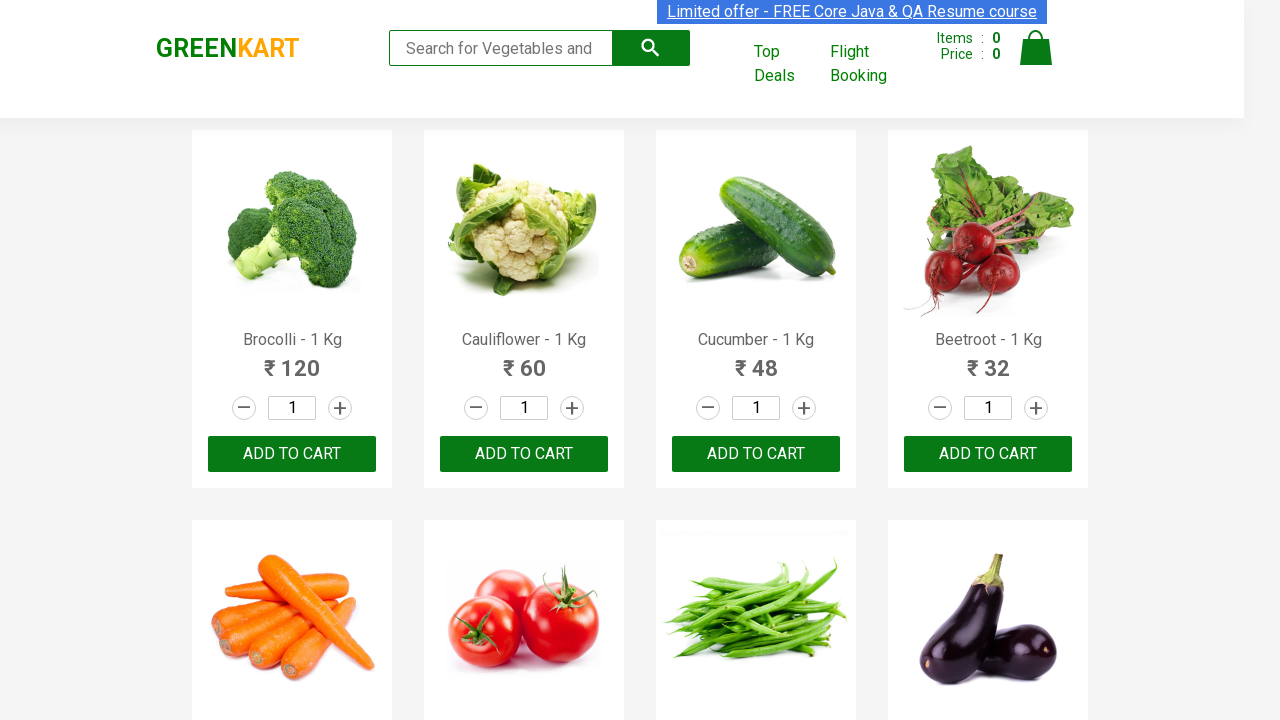